Tests the jQuery UI Checkboxradio widget by selecting radio buttons and checkboxes for location, rating, and bed type options.

Starting URL: https://jqueryui.com/checkboxradio/

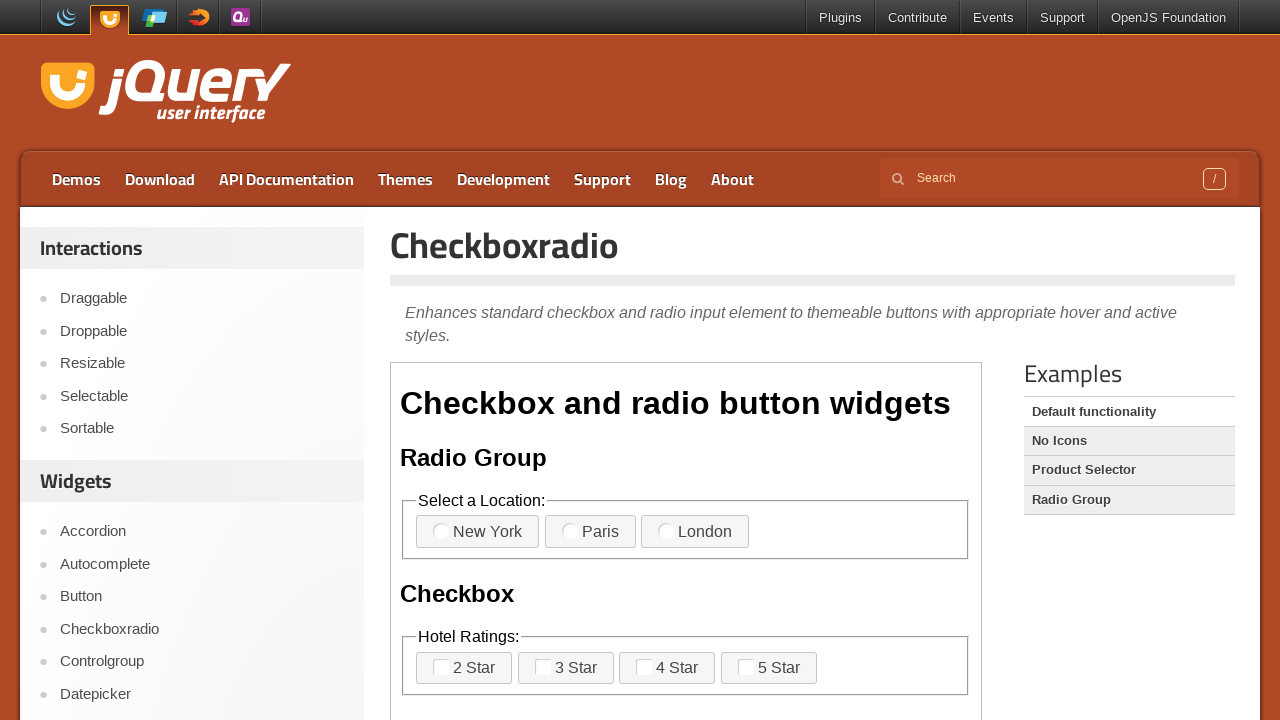

Scrolled down 300px to view the checkboxradio demo
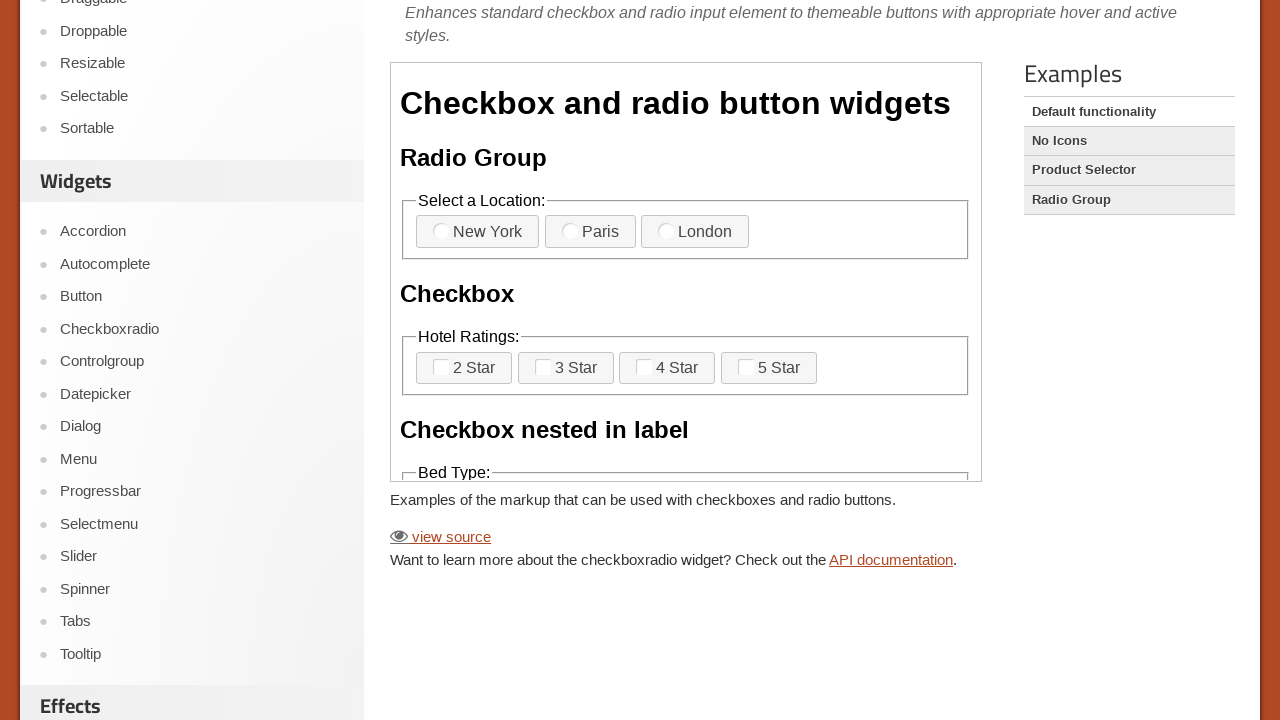

Located and switched to the demo iframe
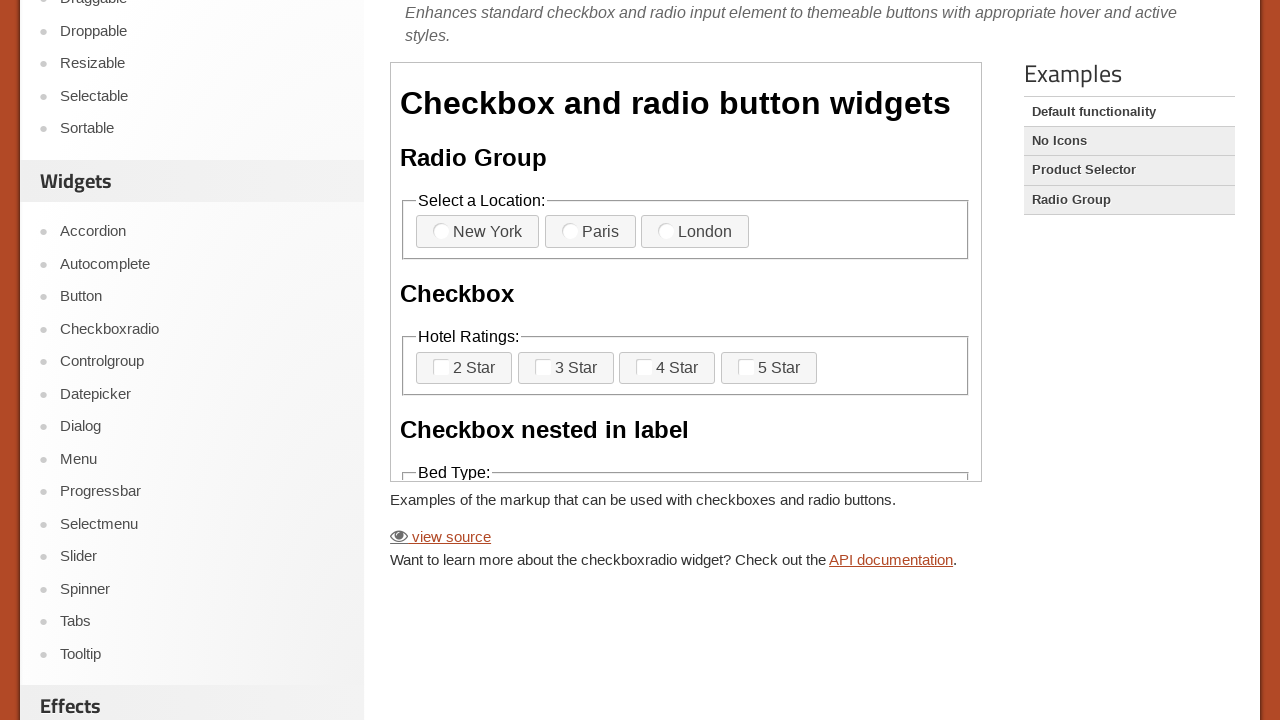

Waited for New York radio button to be available
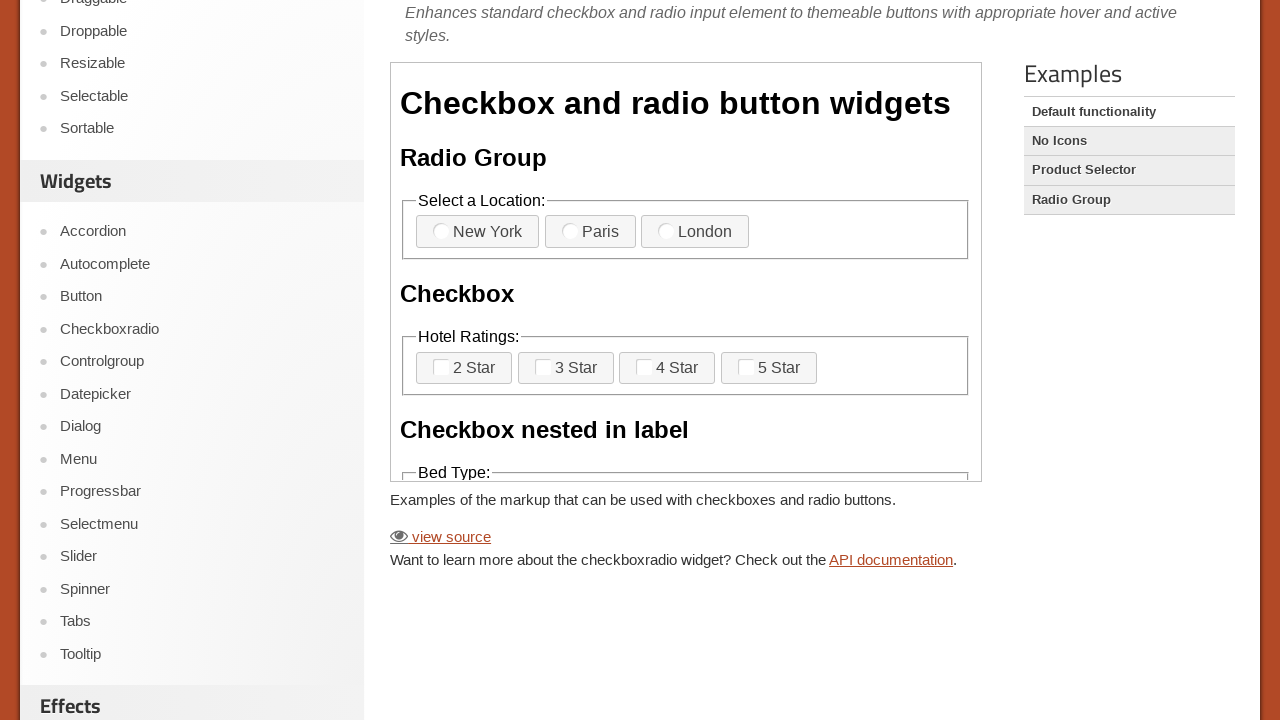

Clicked New York radio button for location selection at (478, 232) on iframe >> nth=0 >> internal:control=enter-frame >> fieldset >> nth=0 >> label >>
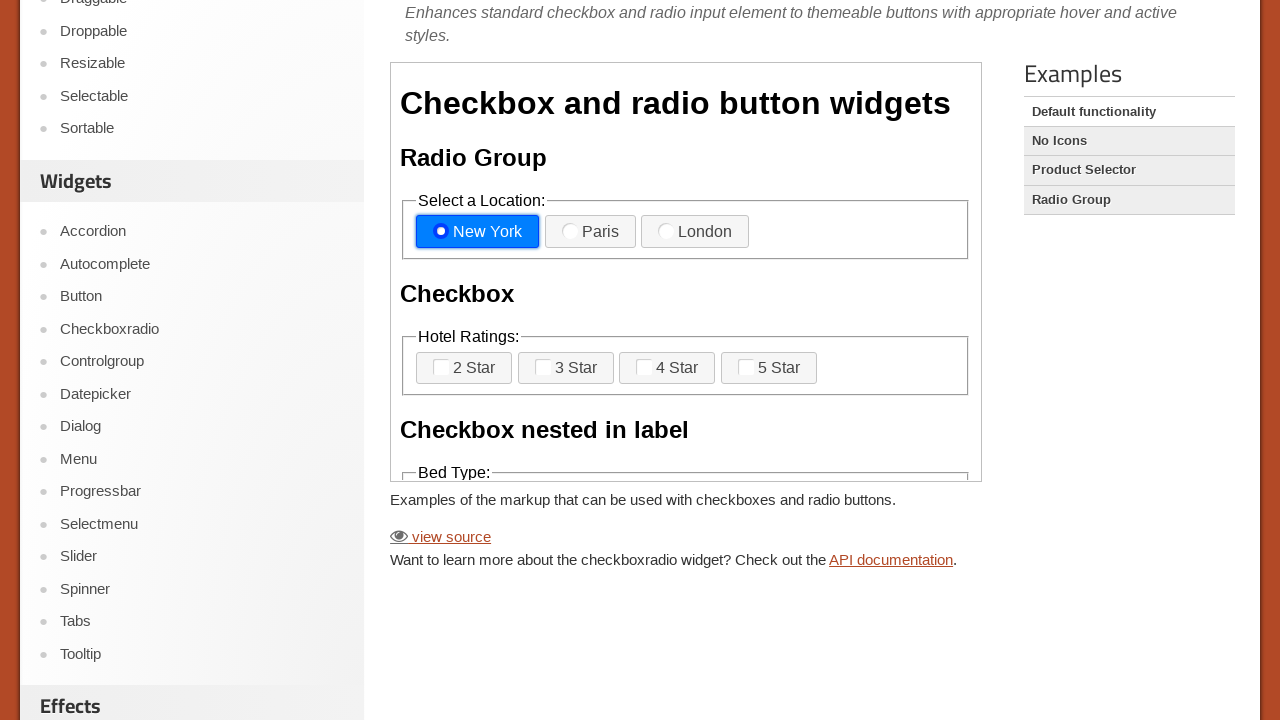

Waited for rating checkbox to be available
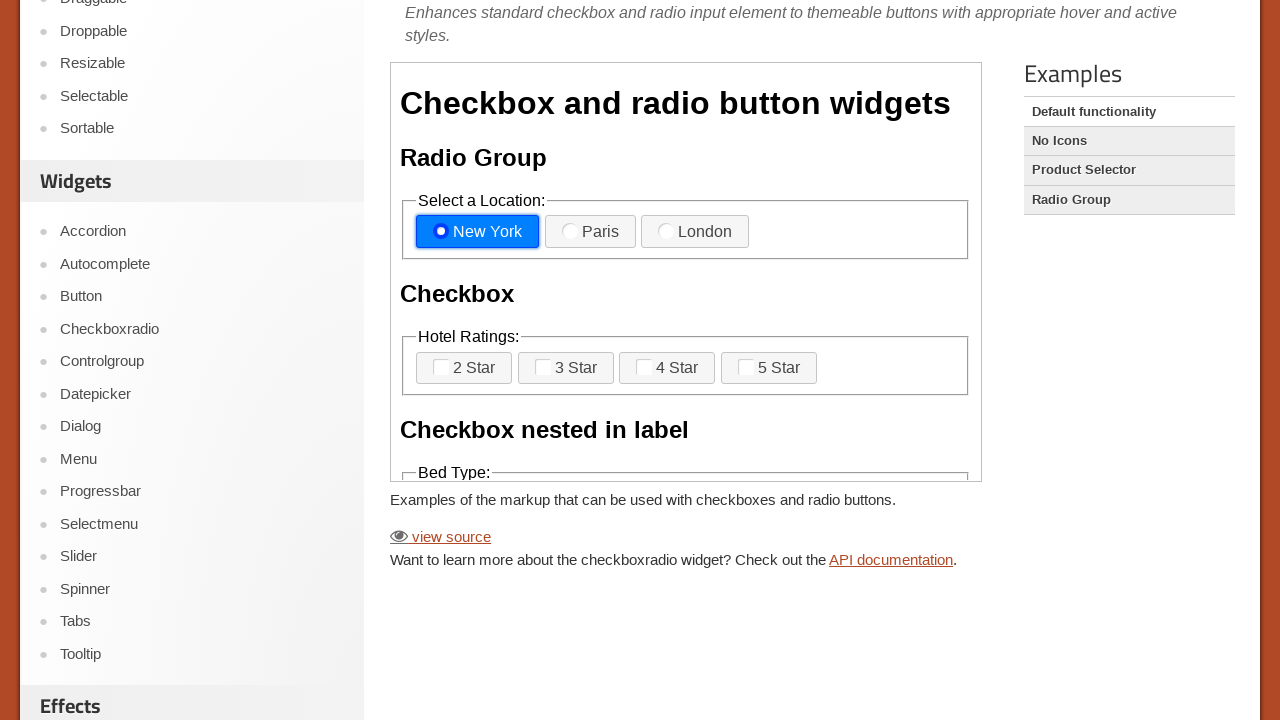

Clicked rating checkbox option at (566, 368) on iframe >> nth=0 >> internal:control=enter-frame >> fieldset >> nth=1 >> label >>
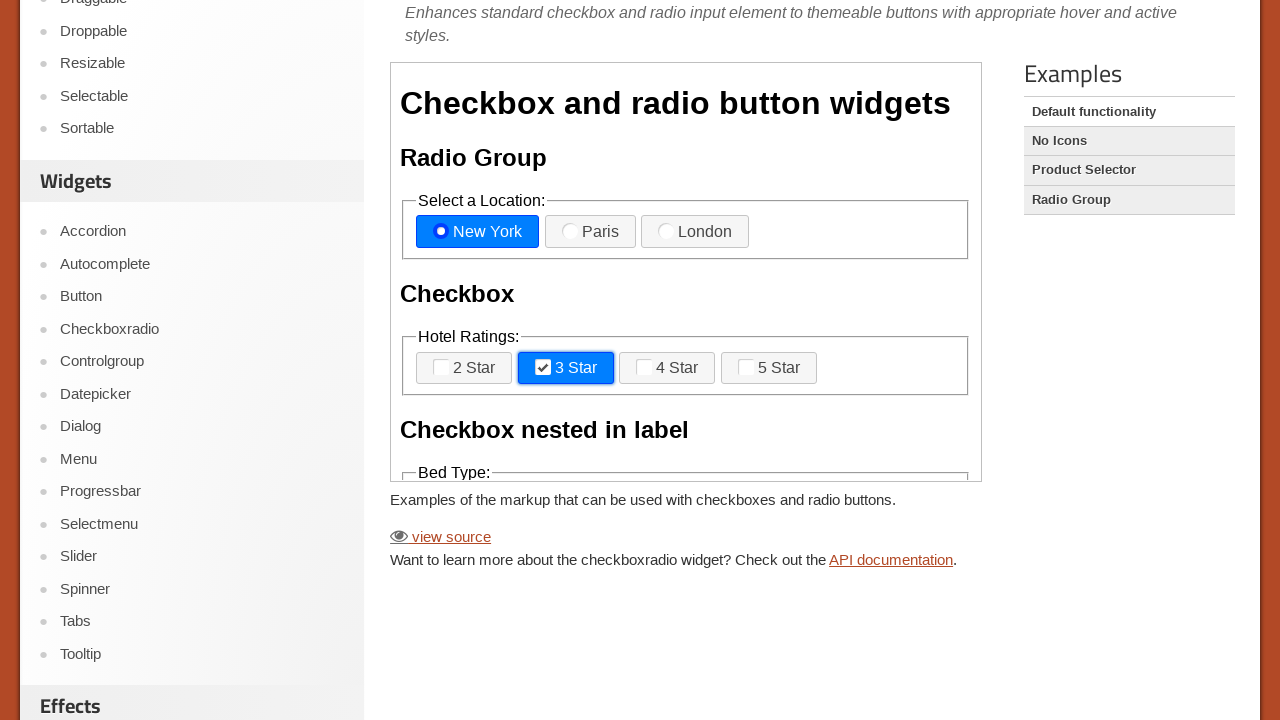

Waited for bed type checkbox to be available
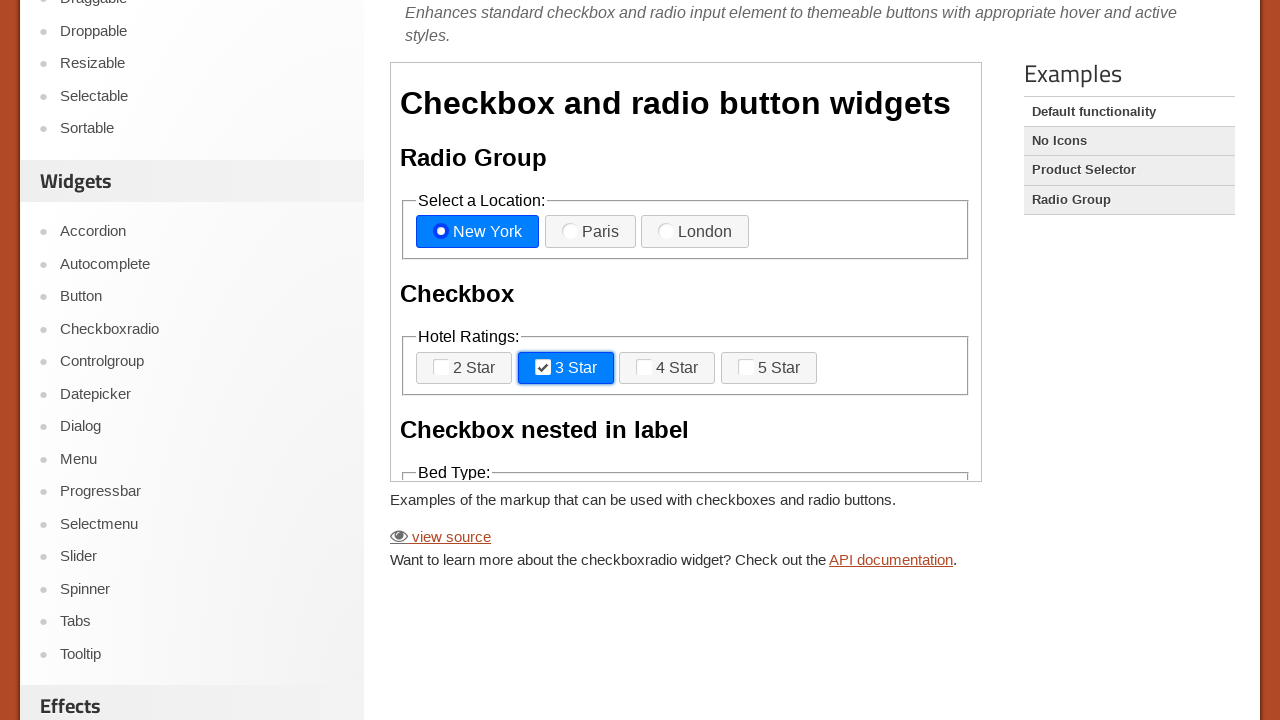

Clicked bed type checkbox option at (719, 444) on iframe >> nth=0 >> internal:control=enter-frame >> fieldset >> nth=2 >> label >>
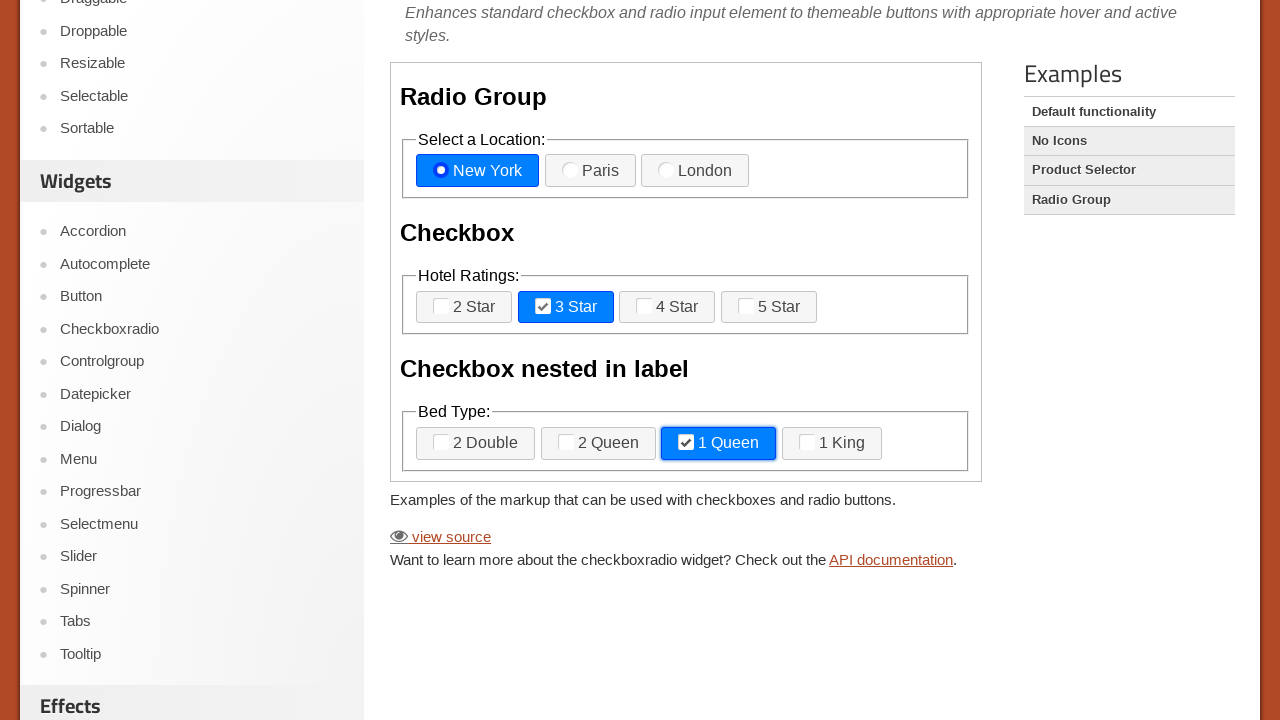

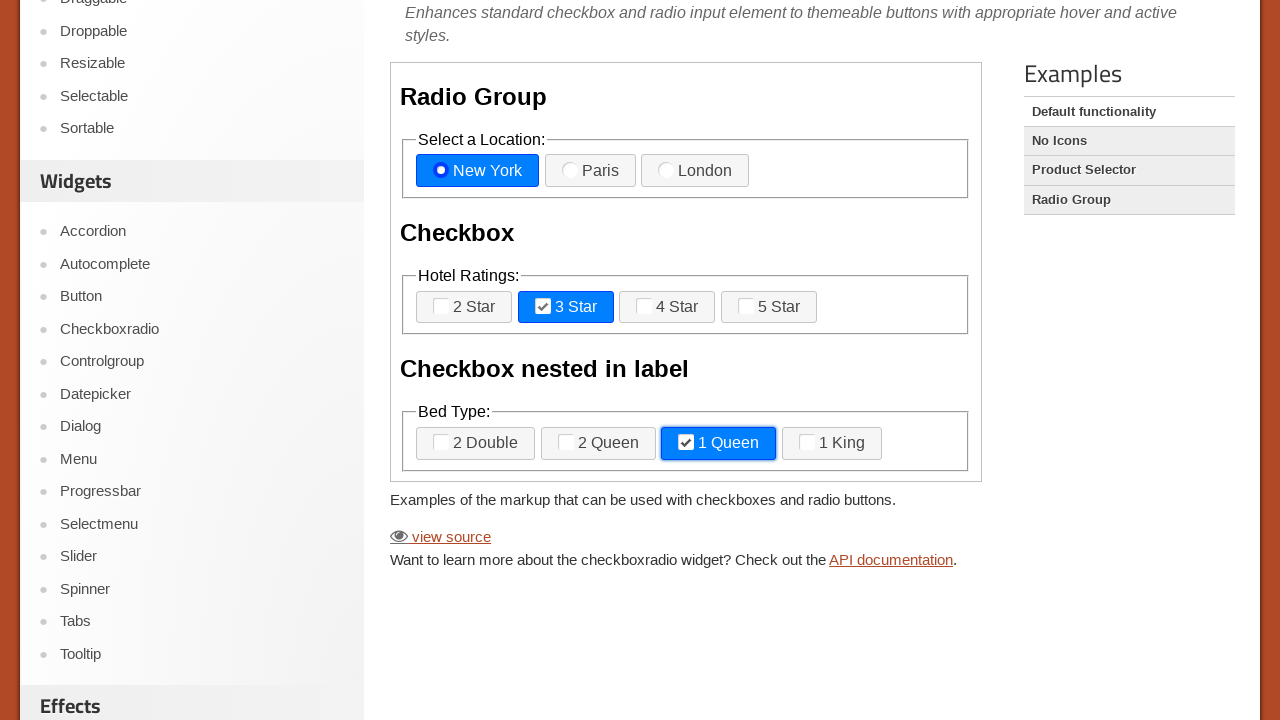